Tests clicking the Blogger link which opens a new window, switches to it, verifies menu texts and h1 content, then closes and returns to main window.

Starting URL: https://skpatro.github.io/demo/iframes/

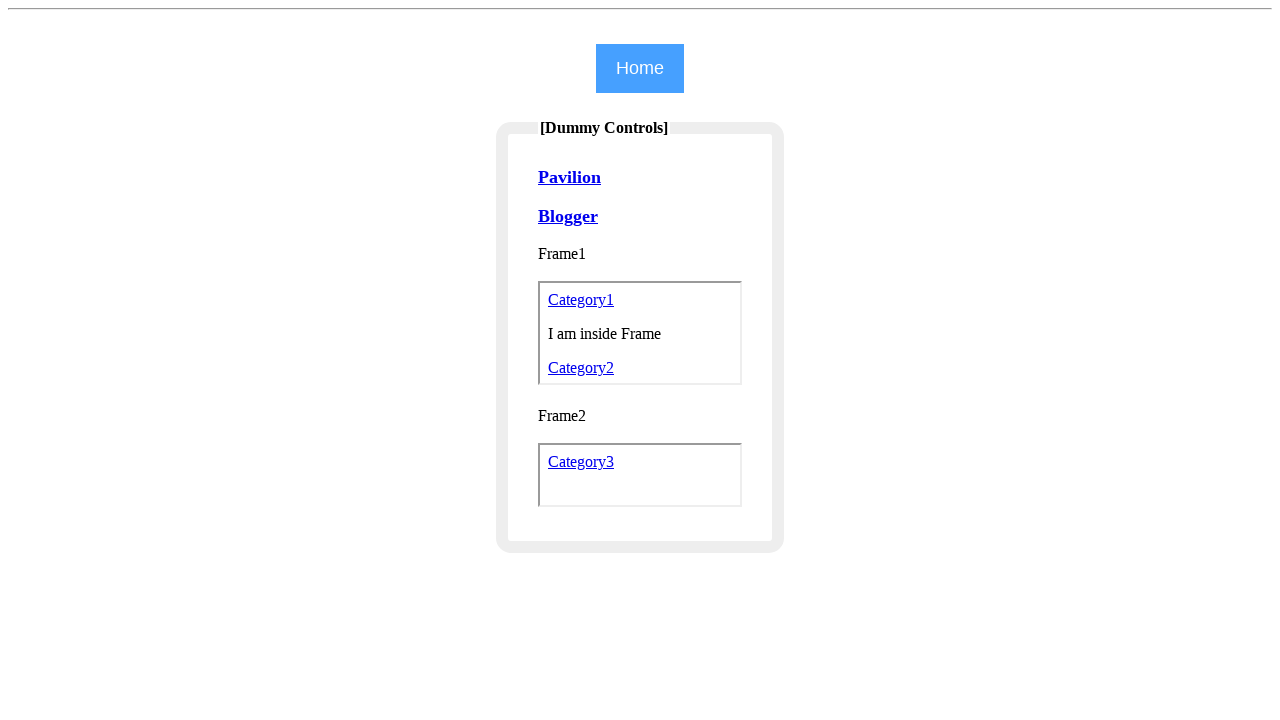

Clicked Blogger link to open new window at (568, 216) on xpath=//a[text() = 'Blogger']
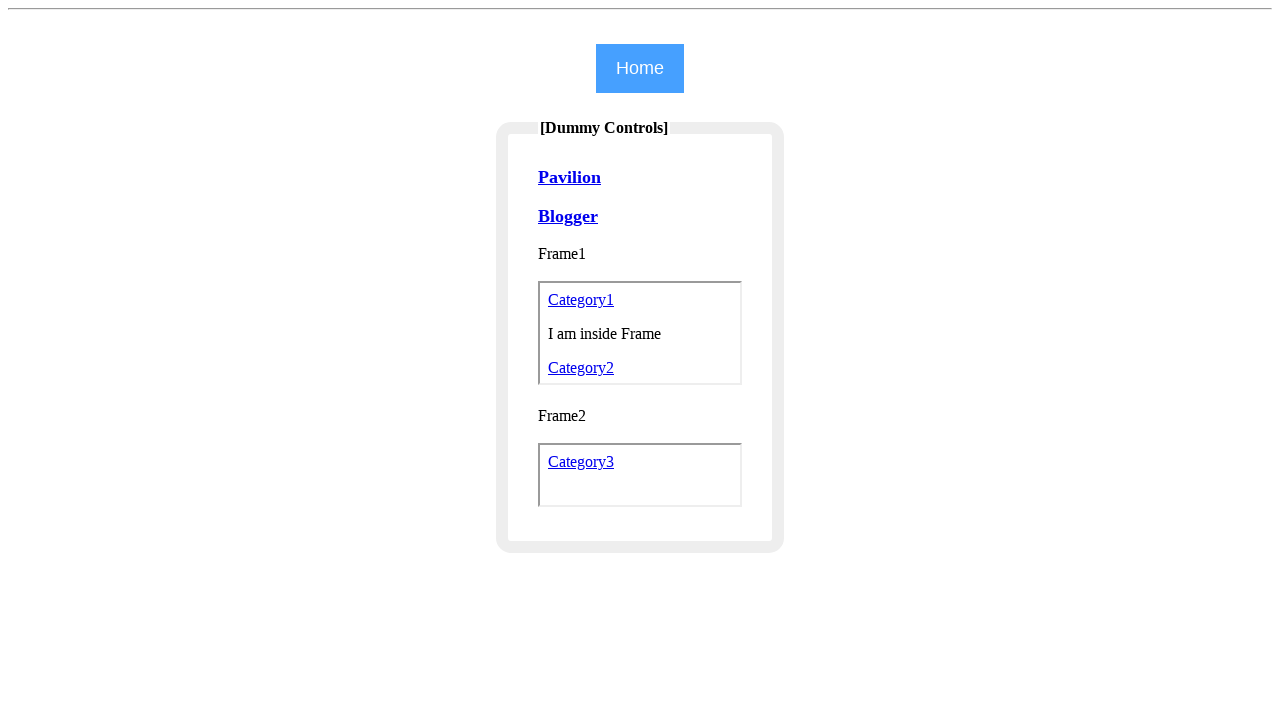

New Blogger window loaded successfully
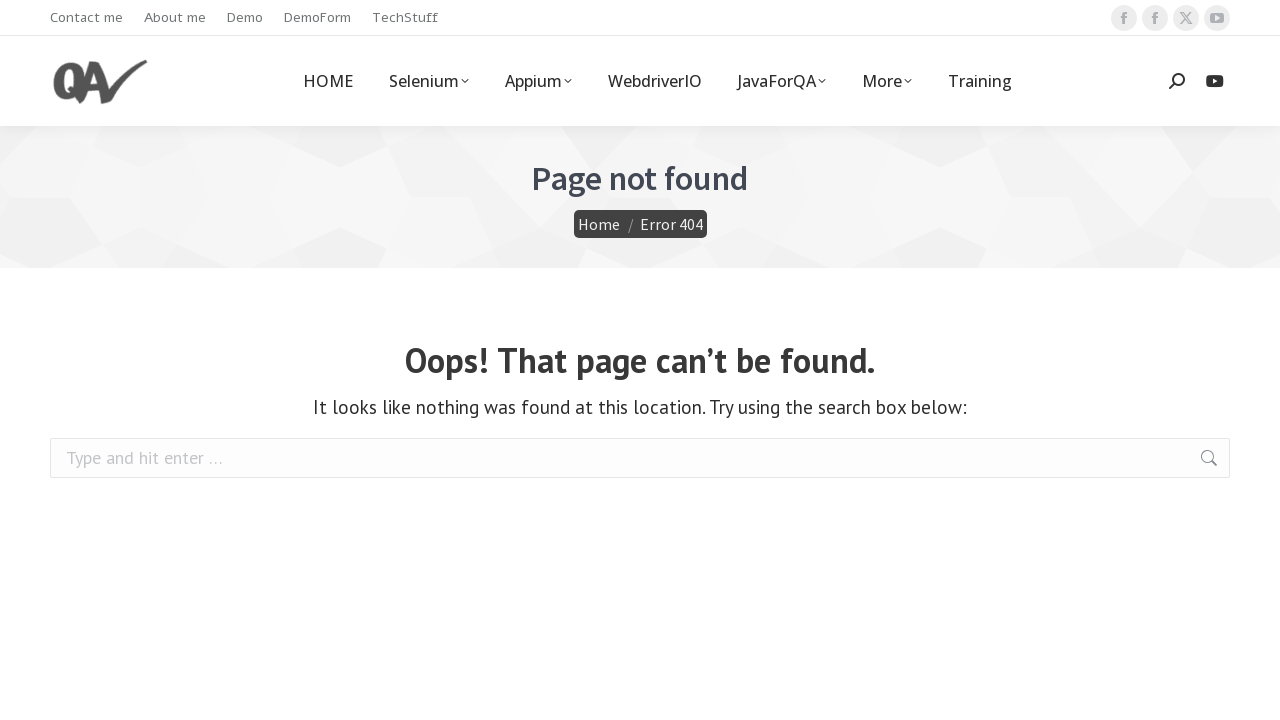

Verified menu text elements are present on Blogger page
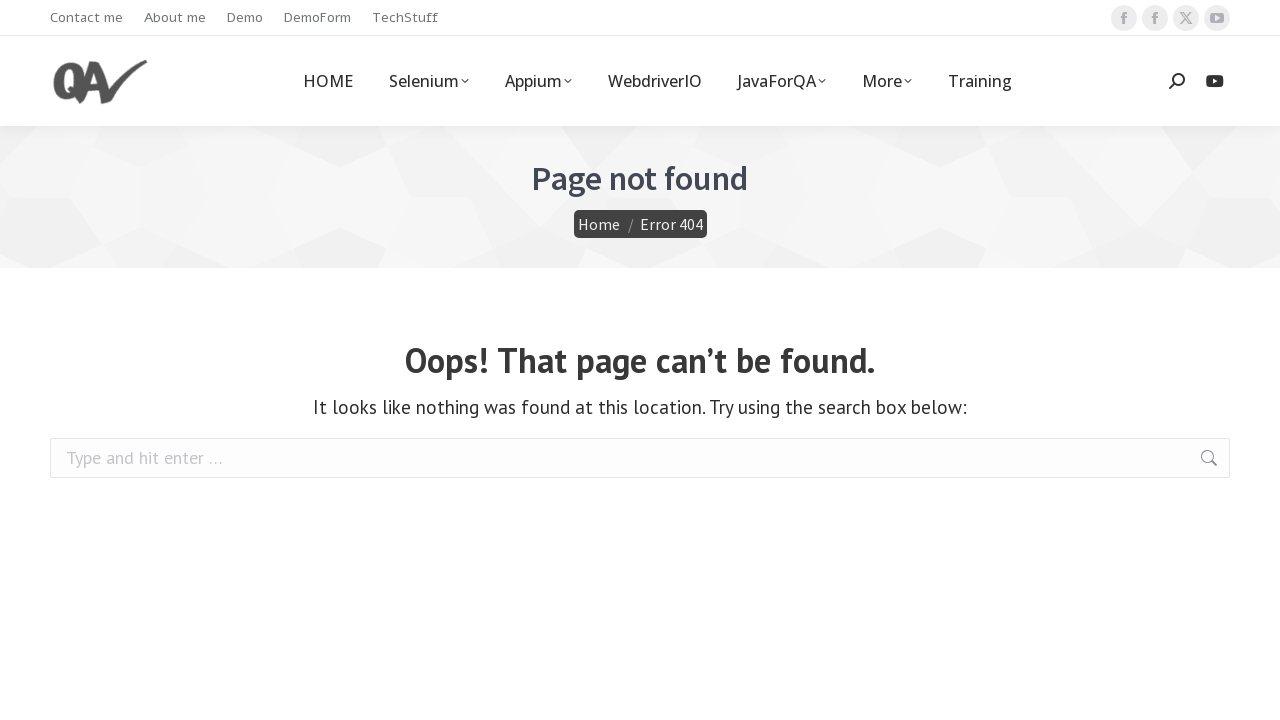

Verified h1 heading is present on Blogger page
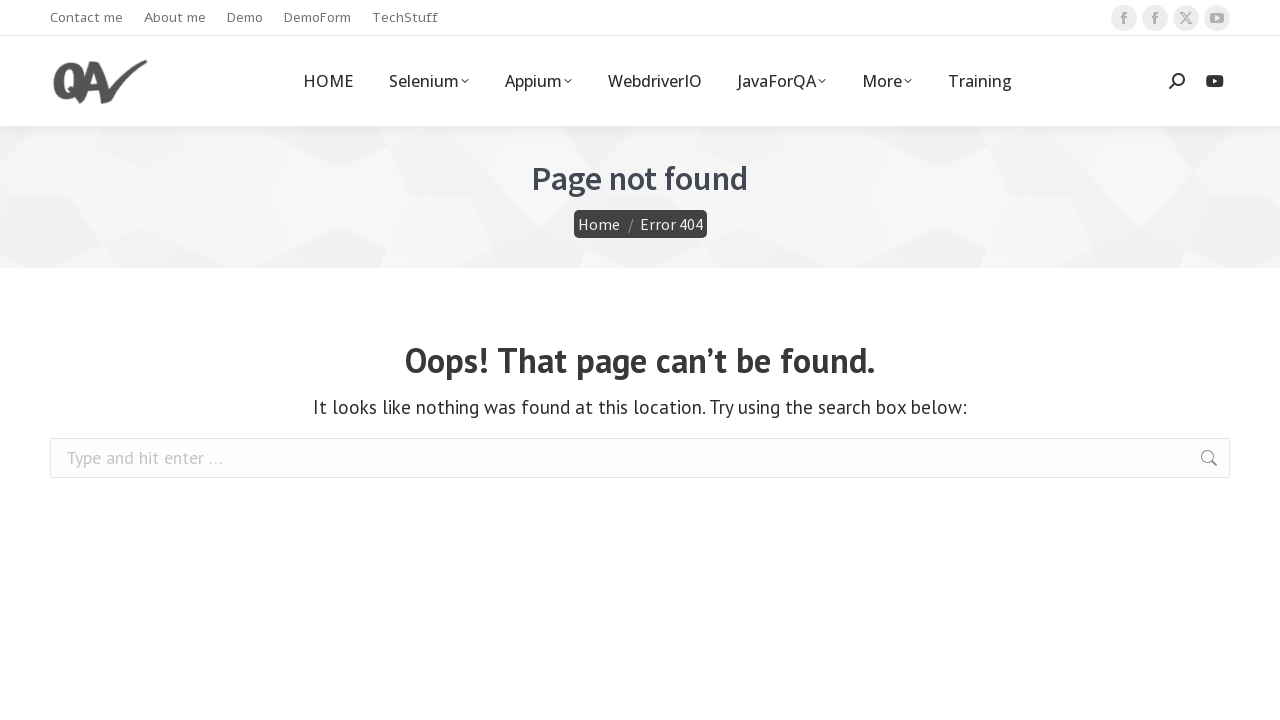

Closed Blogger window and returned to main window
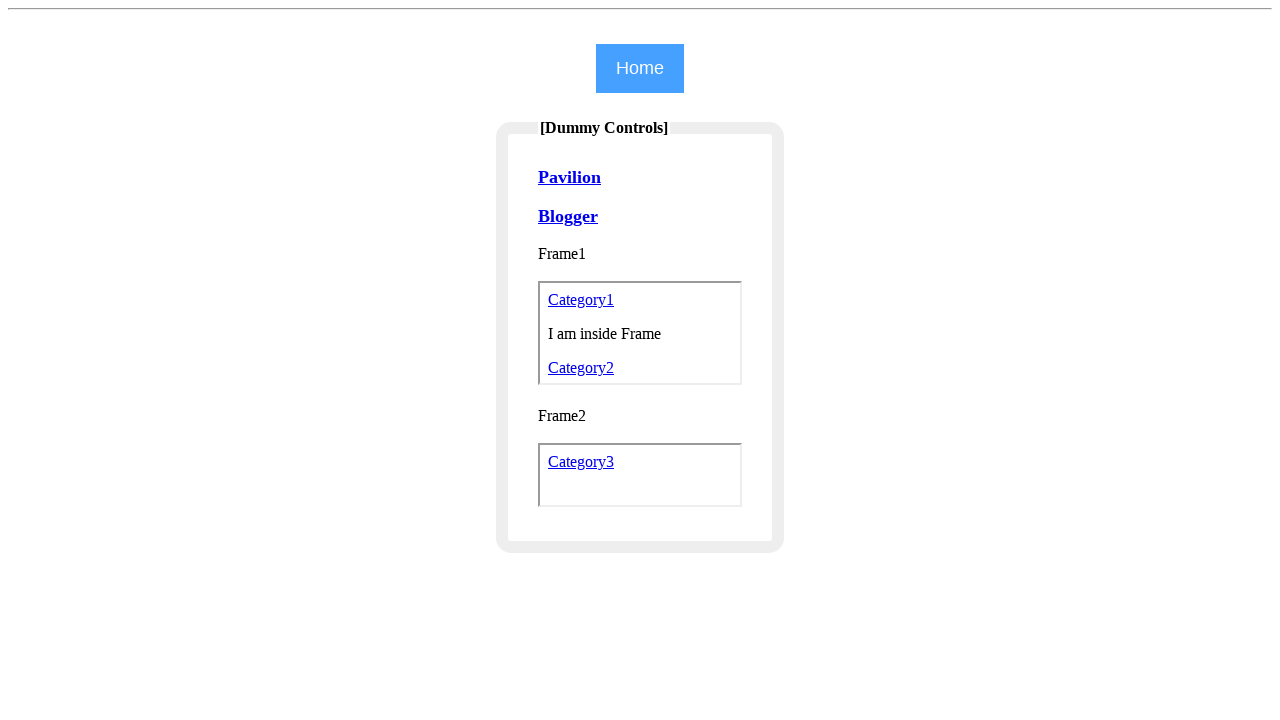

Verified Blogger link is still present on original page
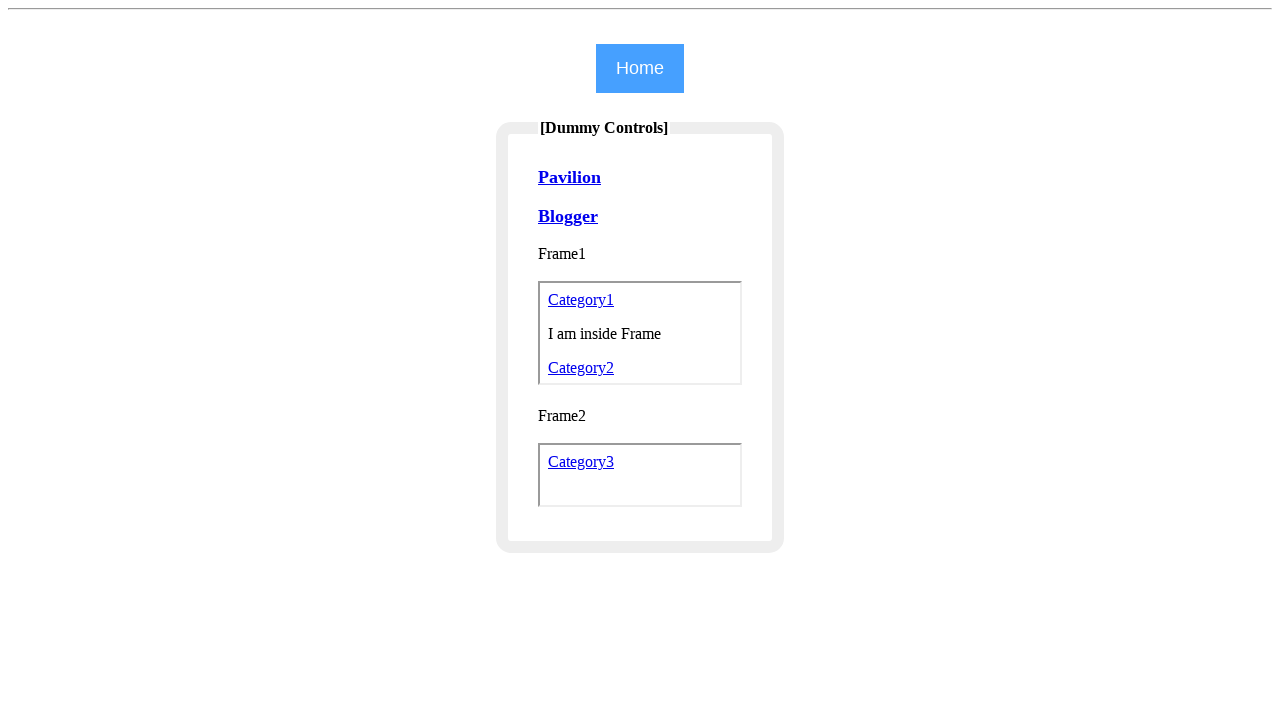

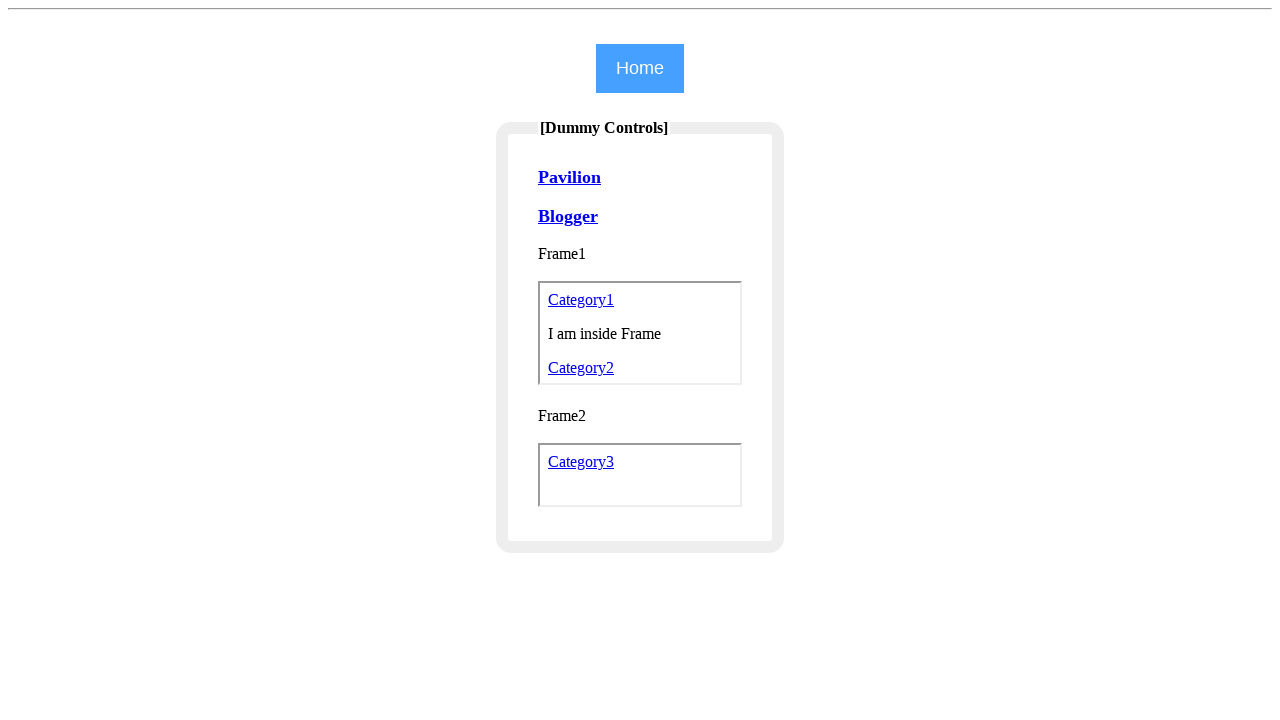